Tests jQuery UI slider functionality by interacting with horizontal and vertical sliders, dragging them to different positions

Starting URL: http://jqueryui.com/slider/

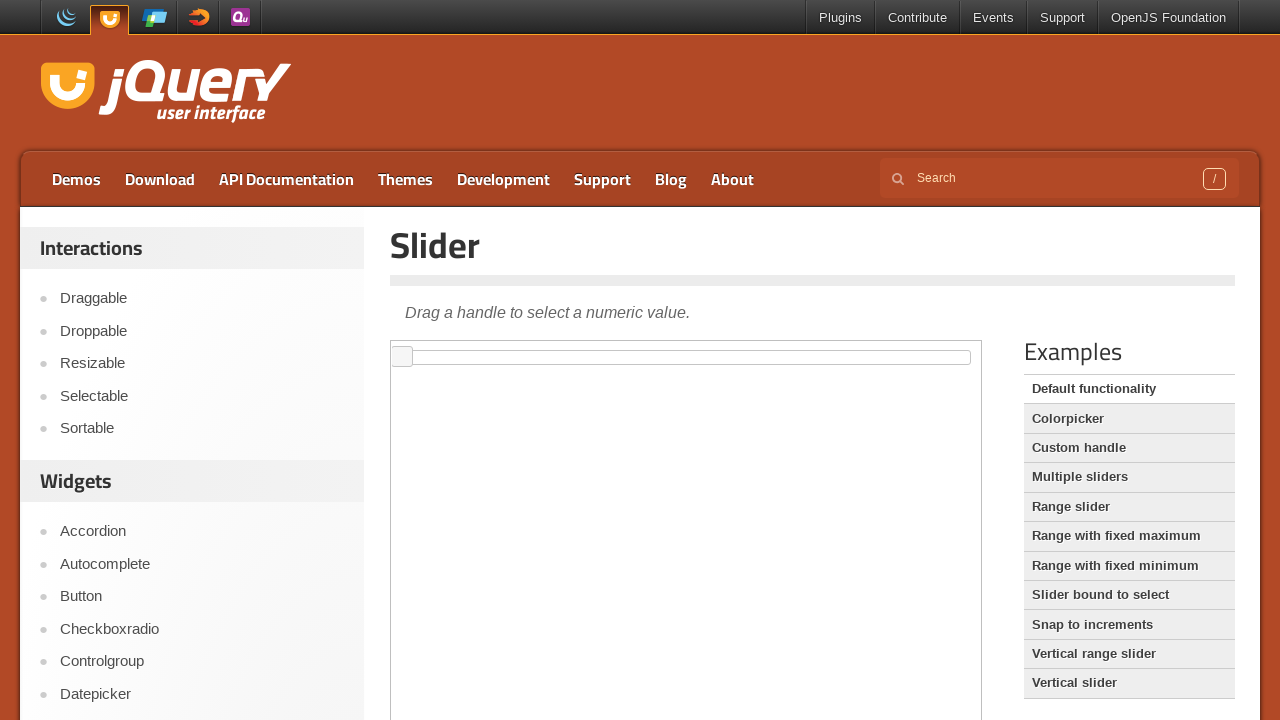

Waited for horizontal slider handle to appear in iframe
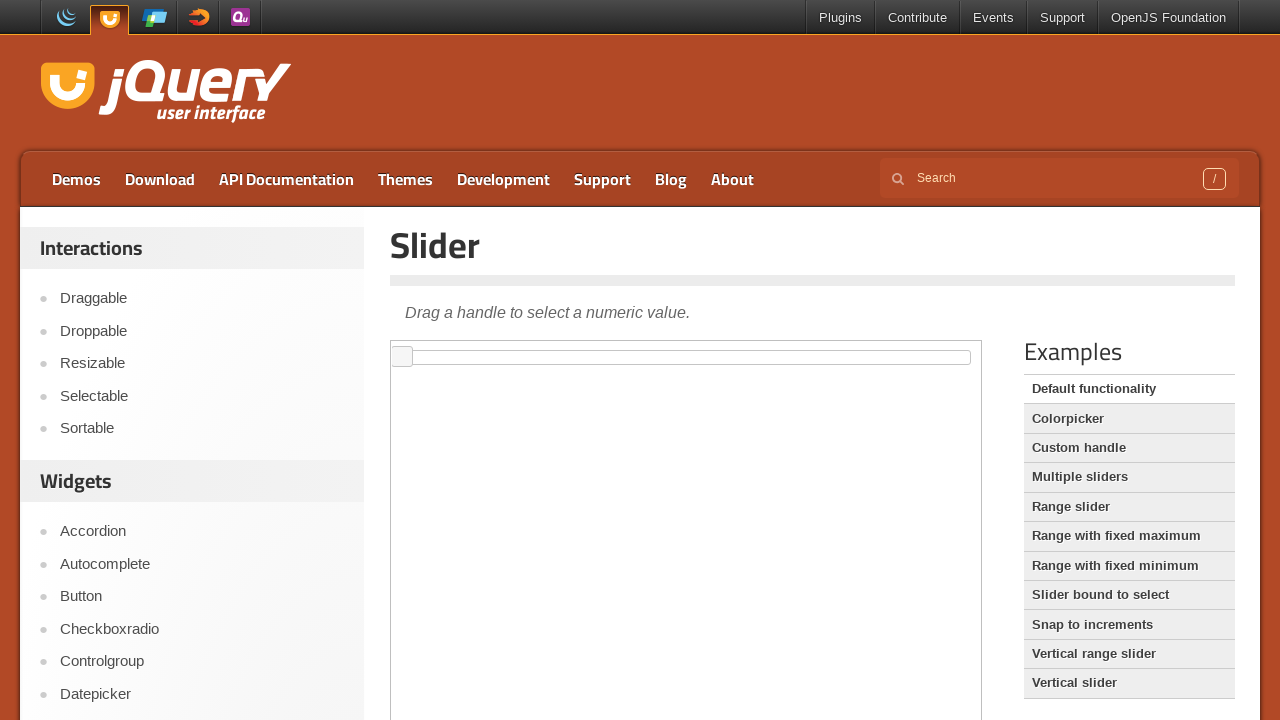

Switched to iframe containing slider (frames[1])
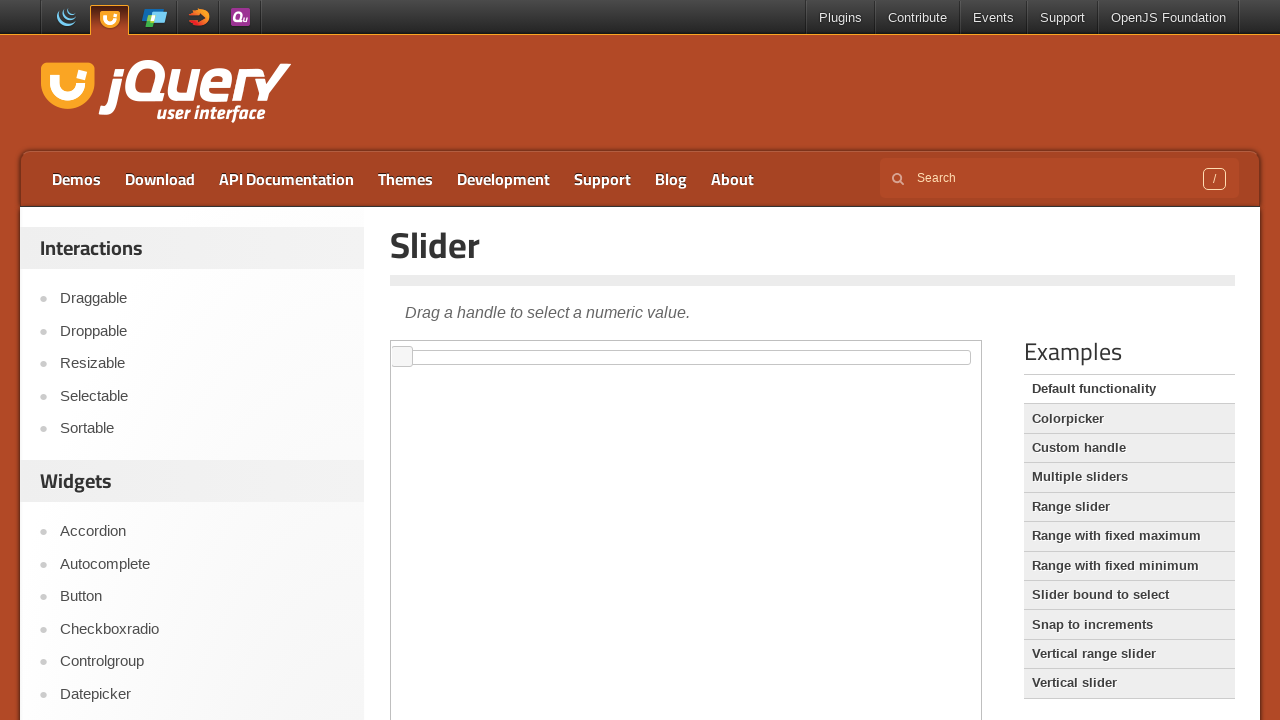

Located horizontal slider handle element
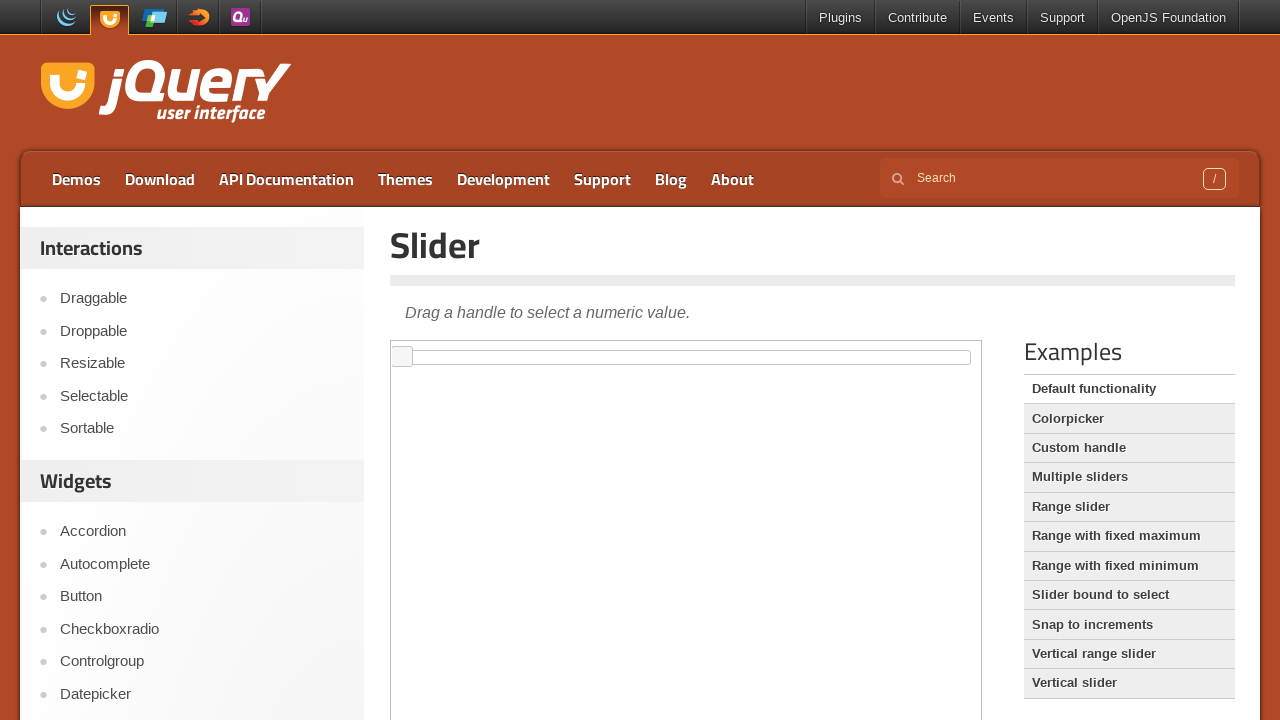

Dragged horizontal slider to the right (x=200) at (593, 347)
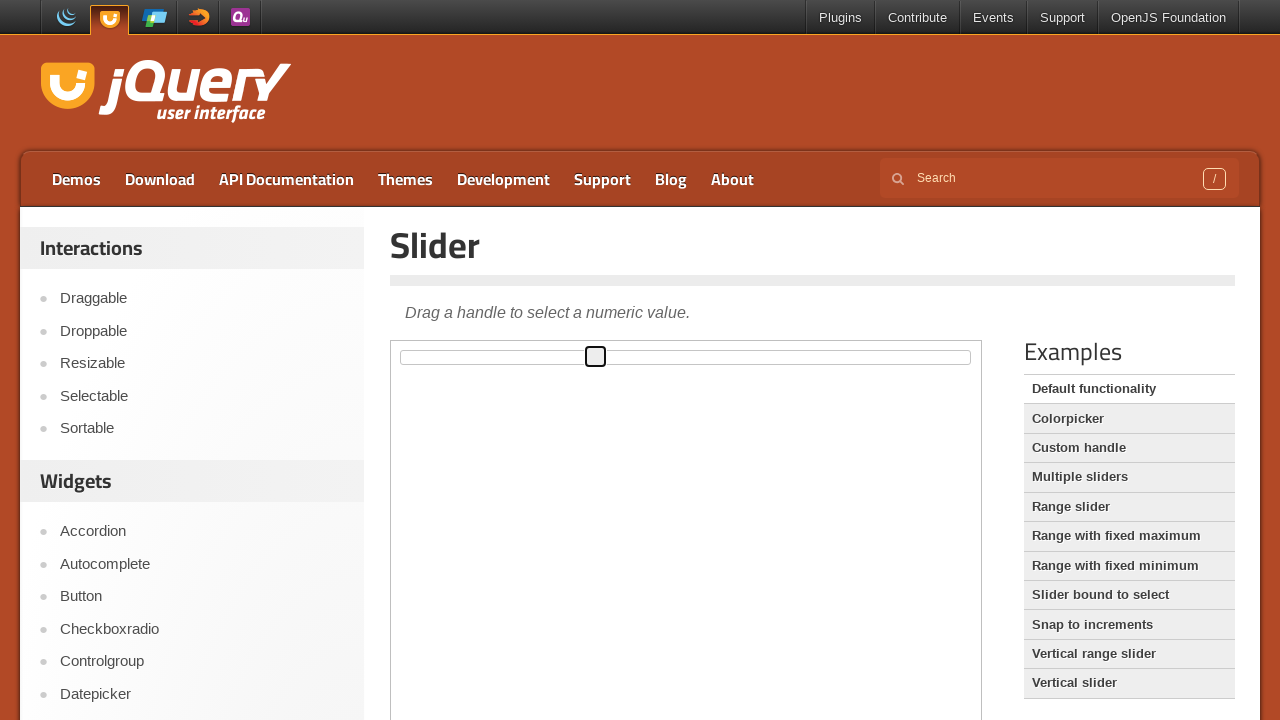

Clicked on 'Vertical slider' link at (1129, 683) on a:has-text('Vertical slider')
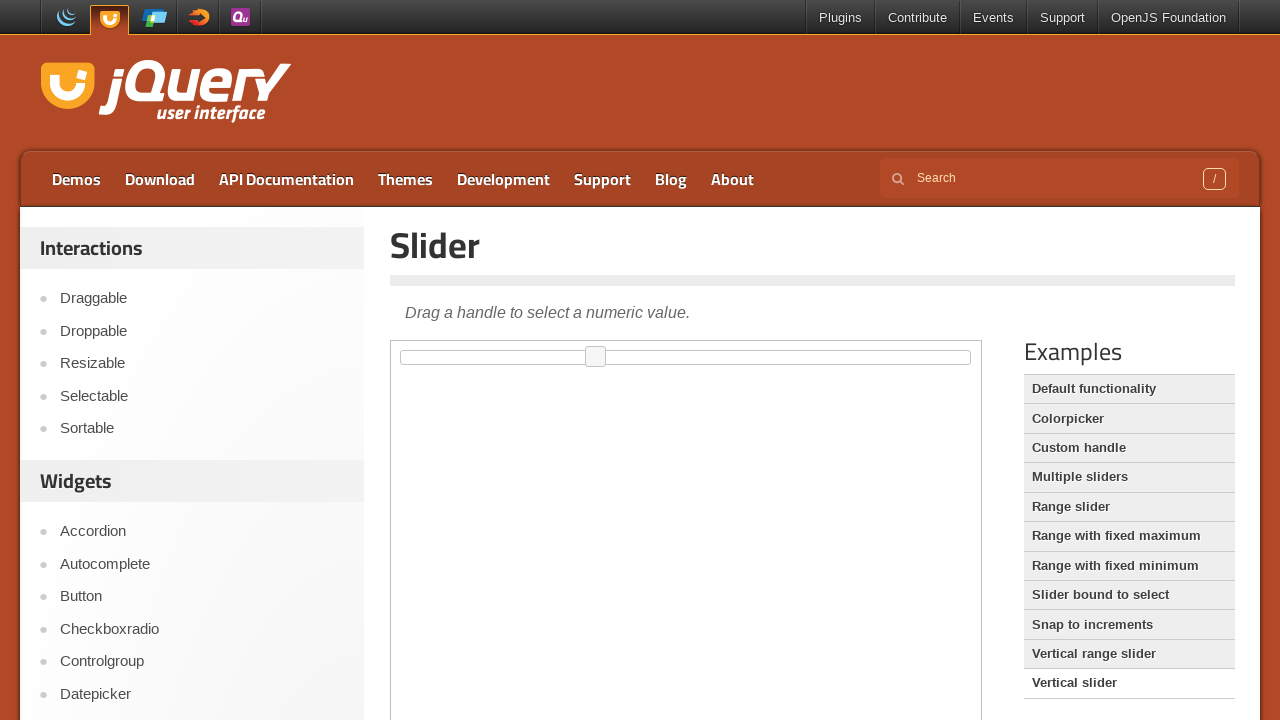

Waited 1000ms for vertical slider frame to load
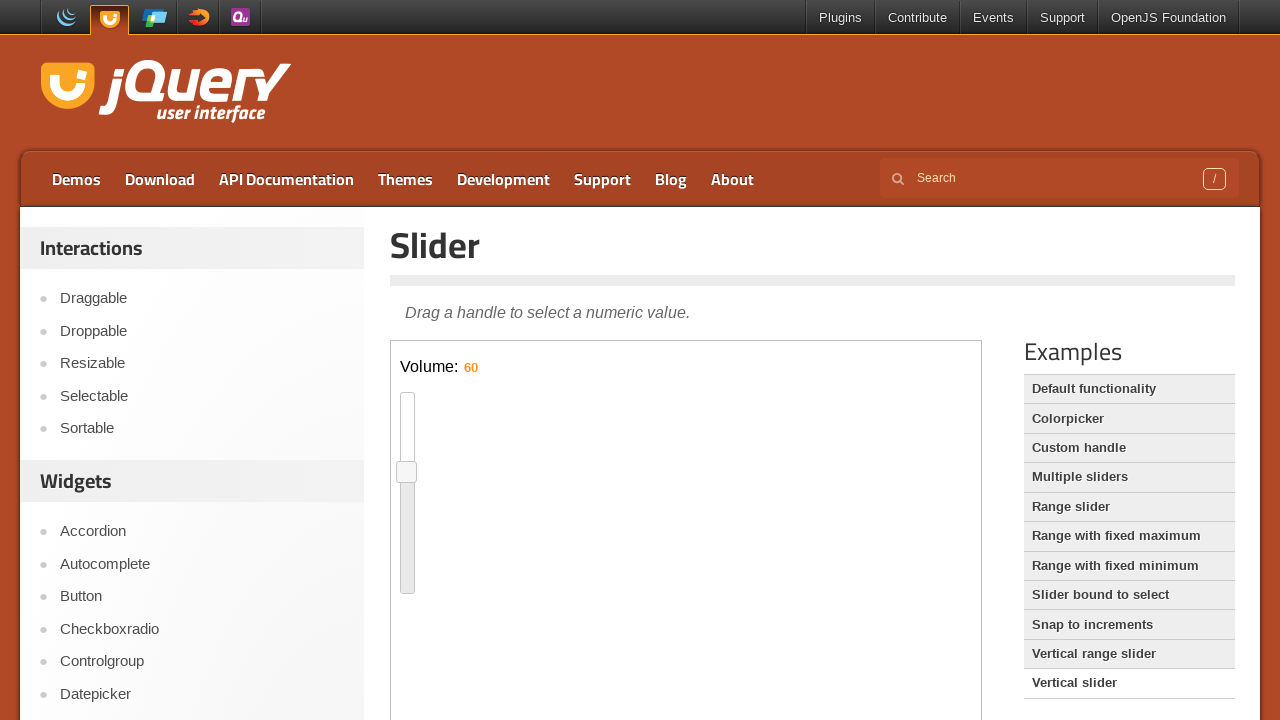

Switched to iframe containing vertical slider (frames[1])
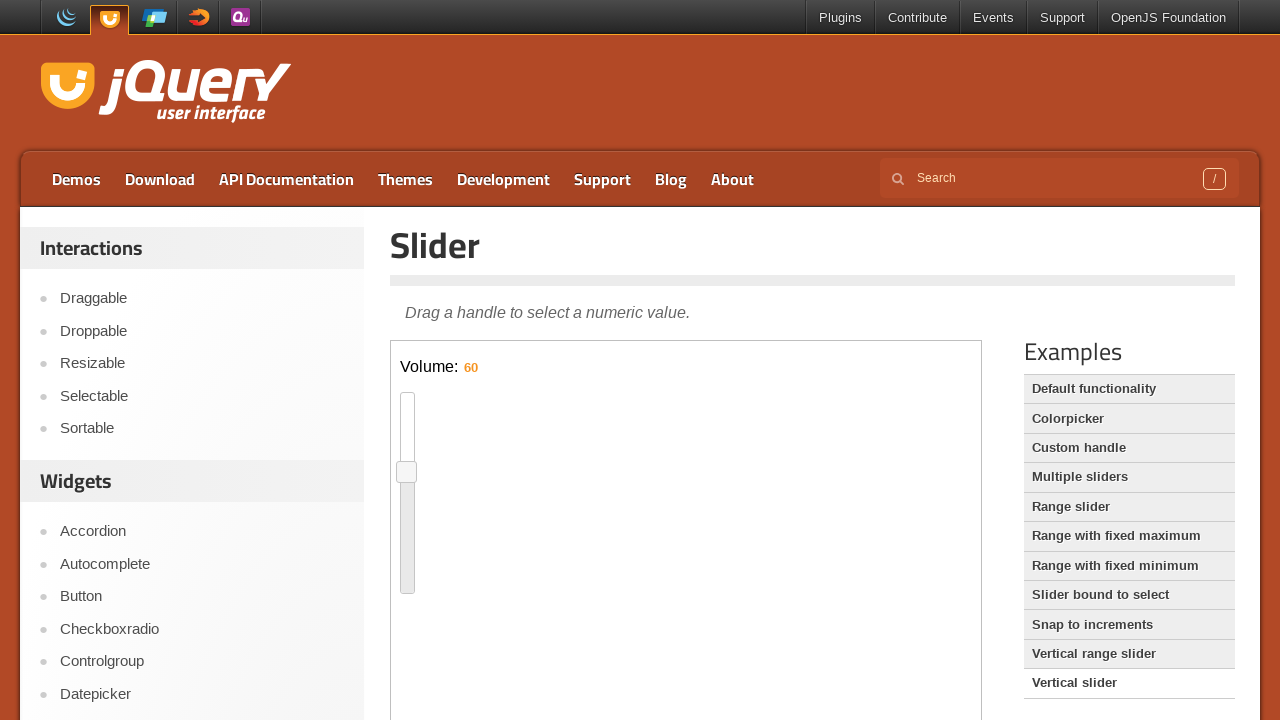

Located vertical slider handle element
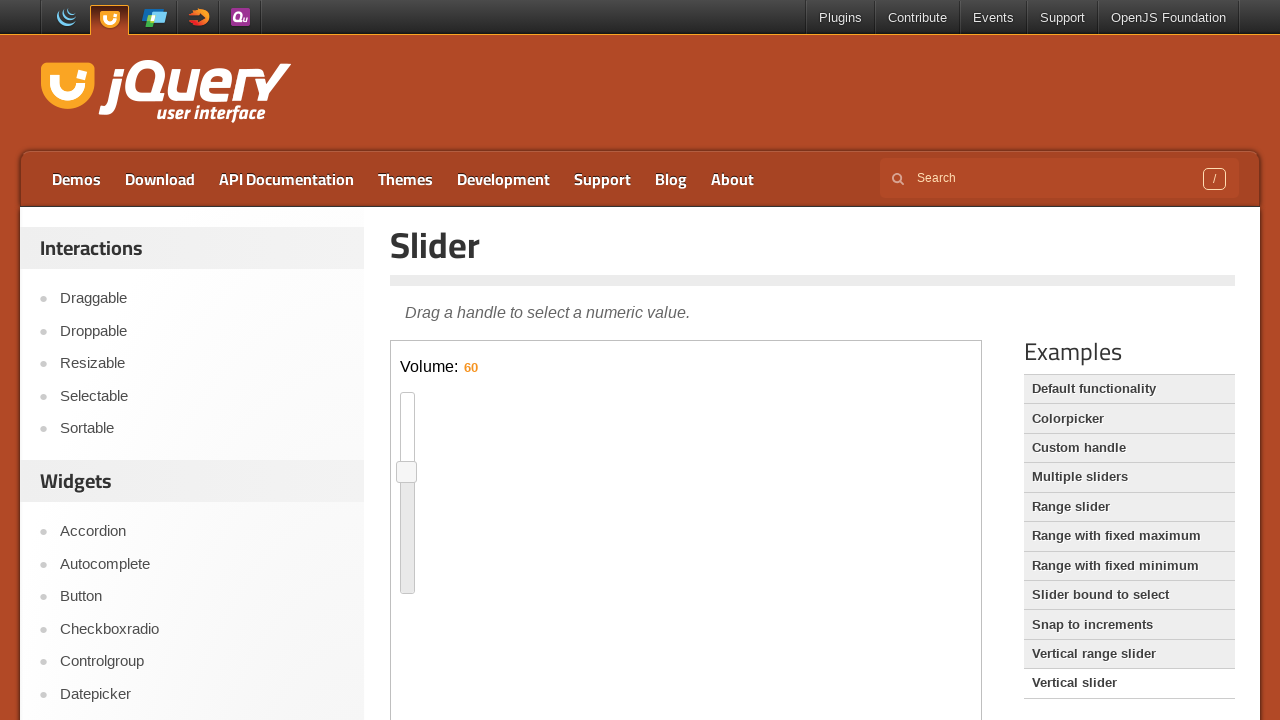

Dragged vertical slider upward (y=-150) at (397, 312)
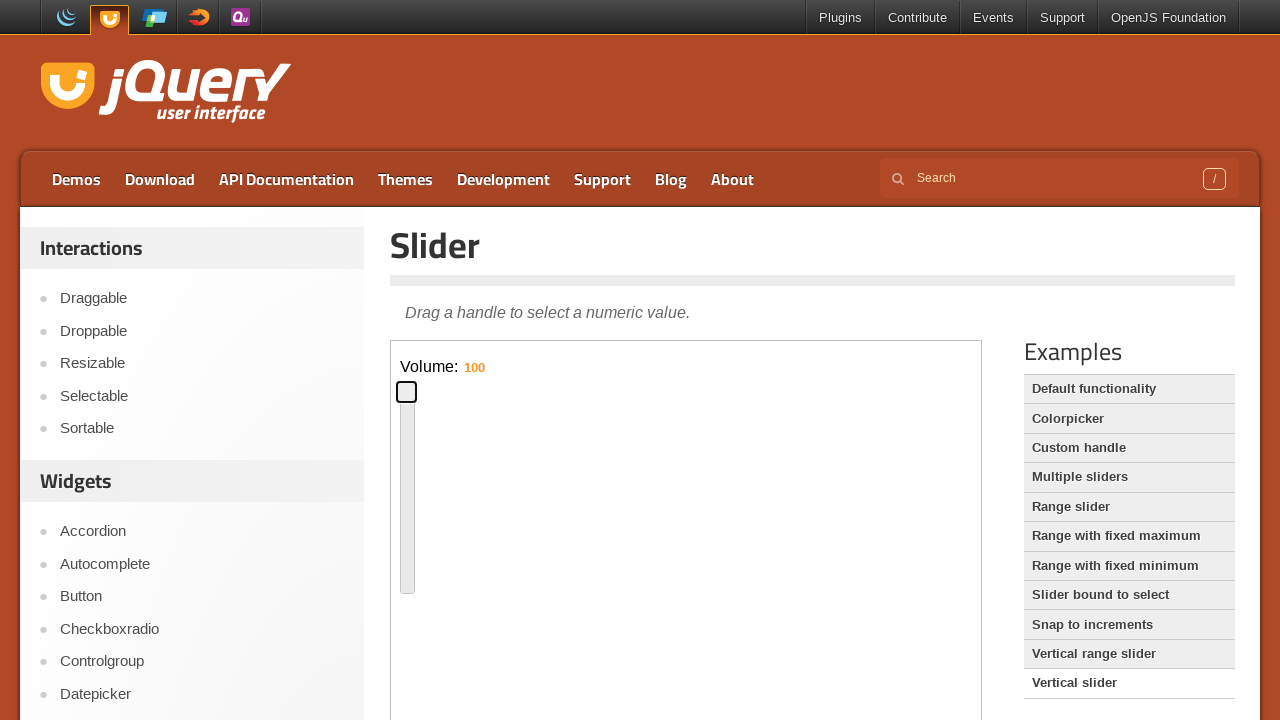

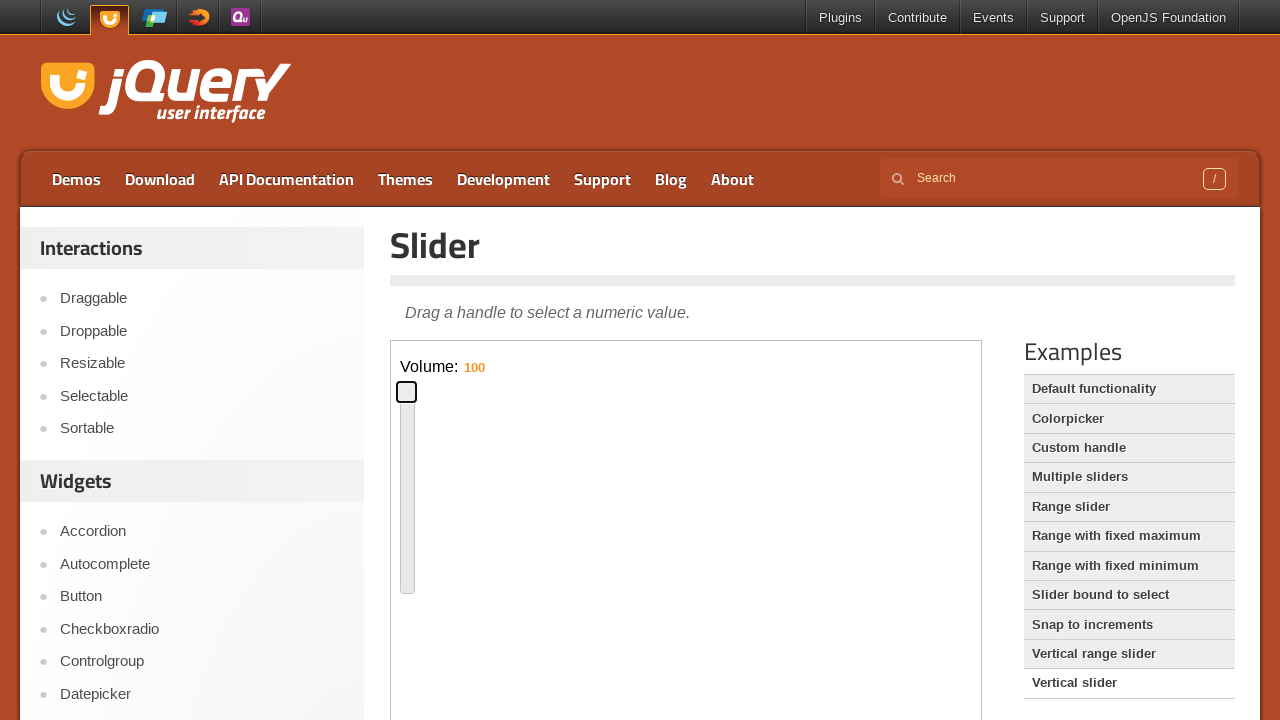